Tests entering text in a text input field by appending text, then clearing and entering new text

Starting URL: https://kristinek.github.io/site/examples/actions

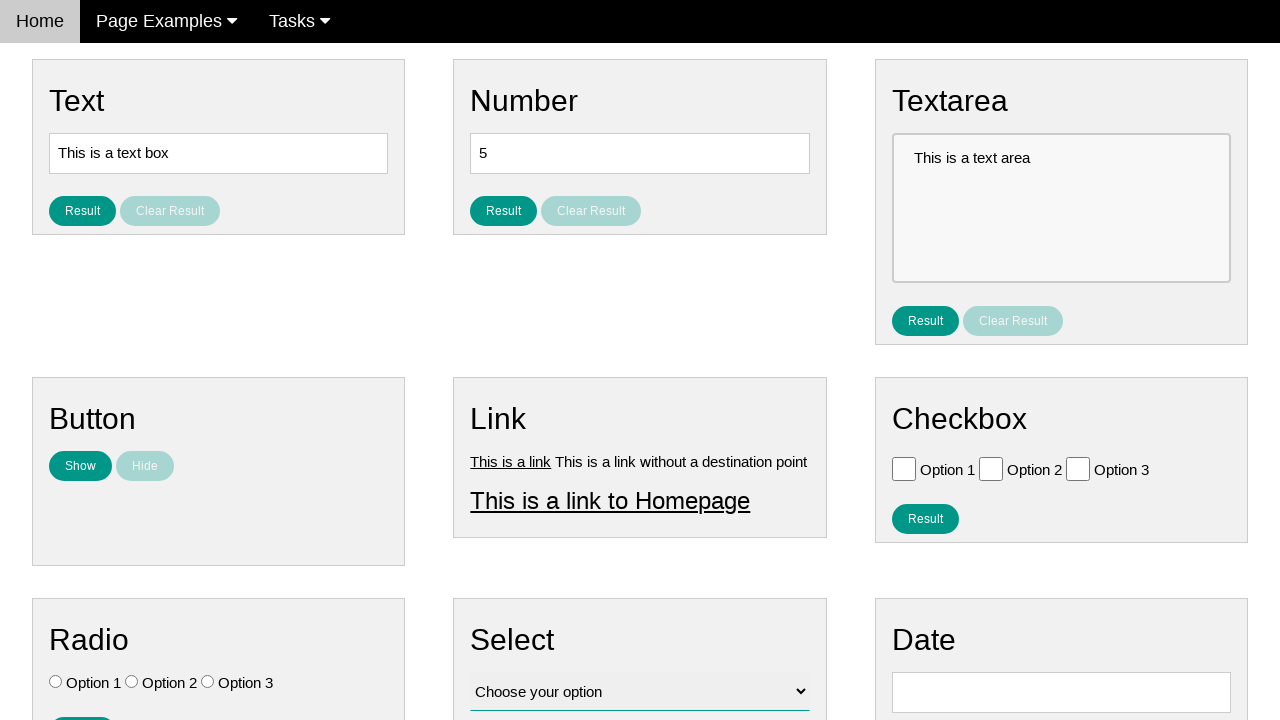

Located text input element with id 'text'
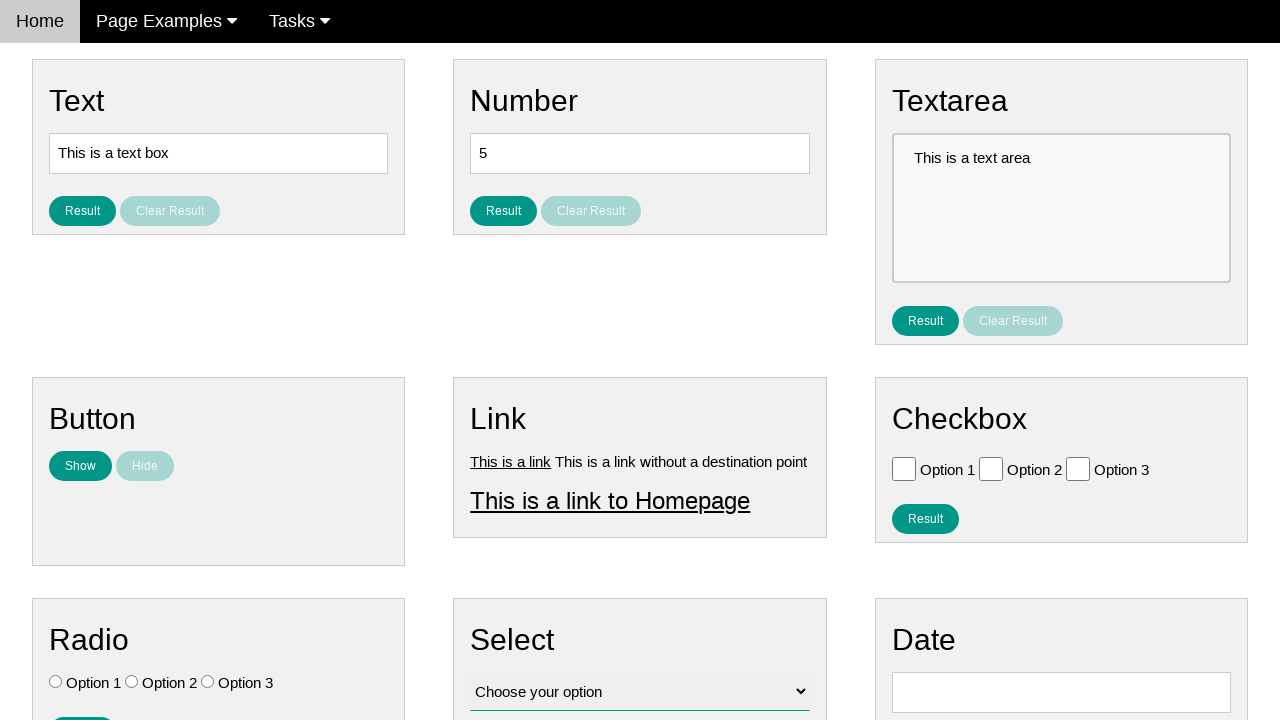

Appended 'Append Text' to text input by pressing keys sequentially
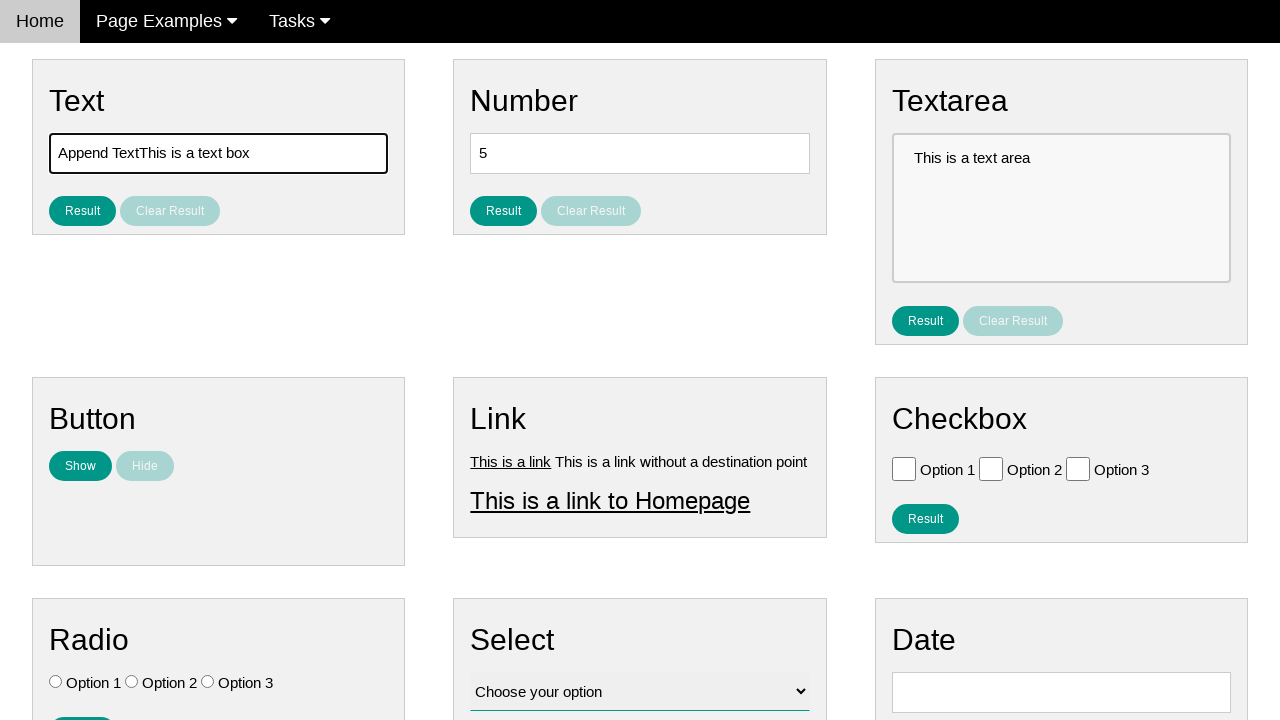

Cleared text input field on #text
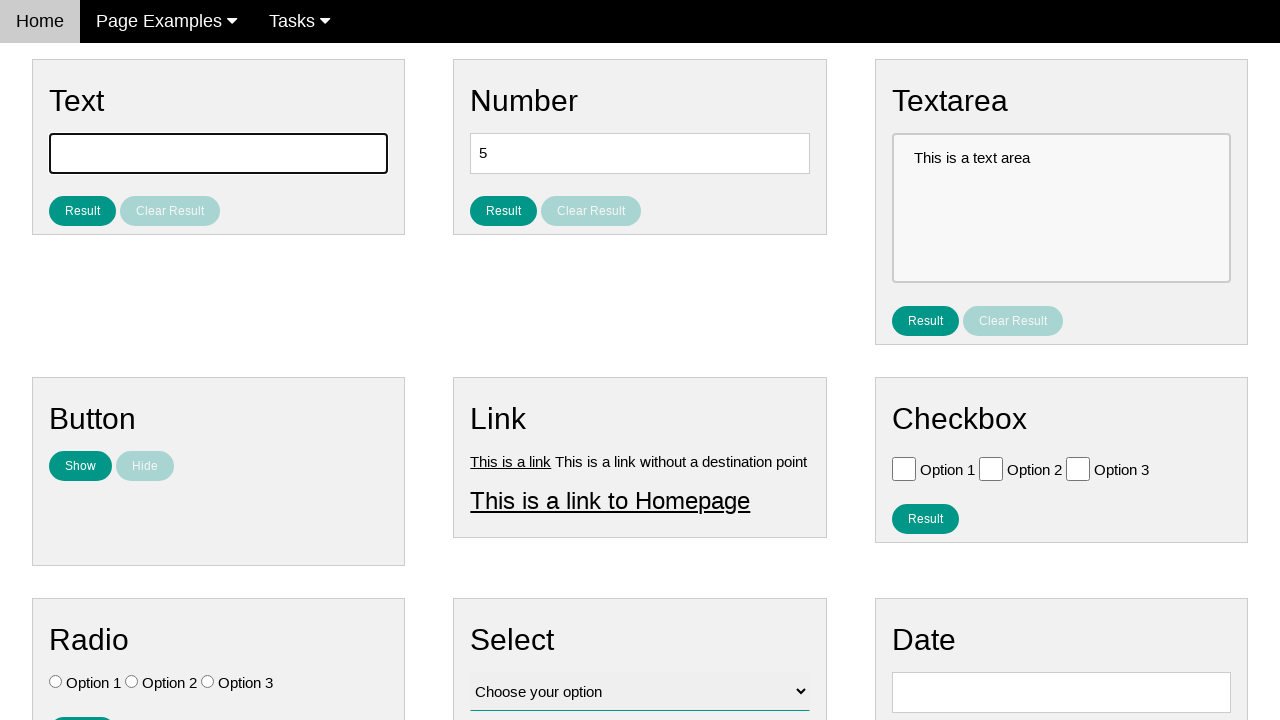

Filled text input with 'Append Text' on #text
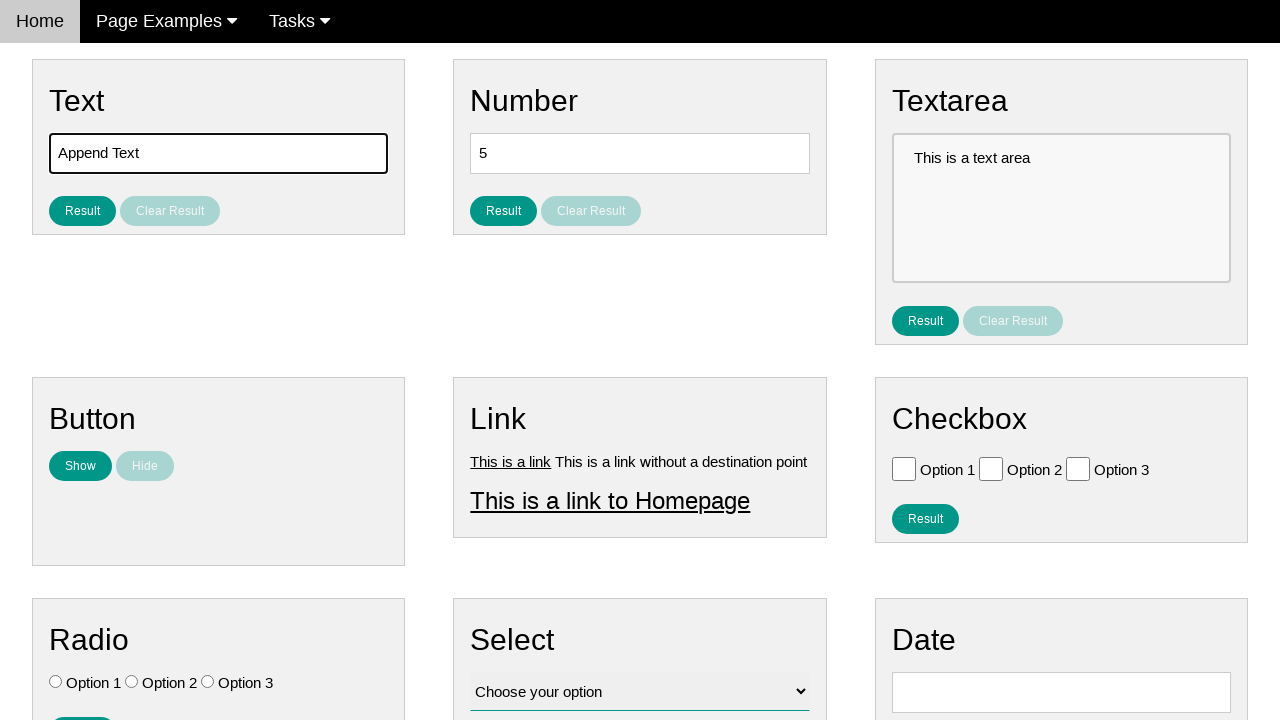

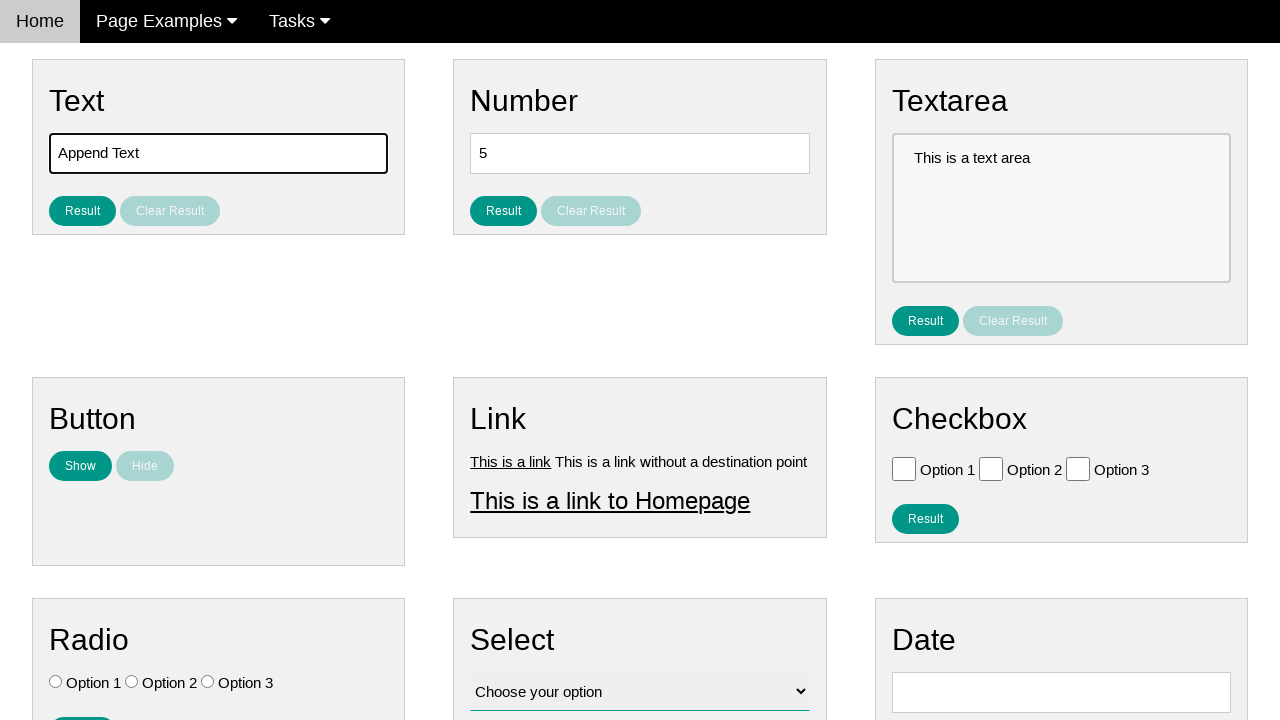